Fills out a job application form with personal information, selects desired position and skills, then submits the form and verifies successful submission

Starting URL: https://paulocoliveira.github.io/mypages/jobapplication.html

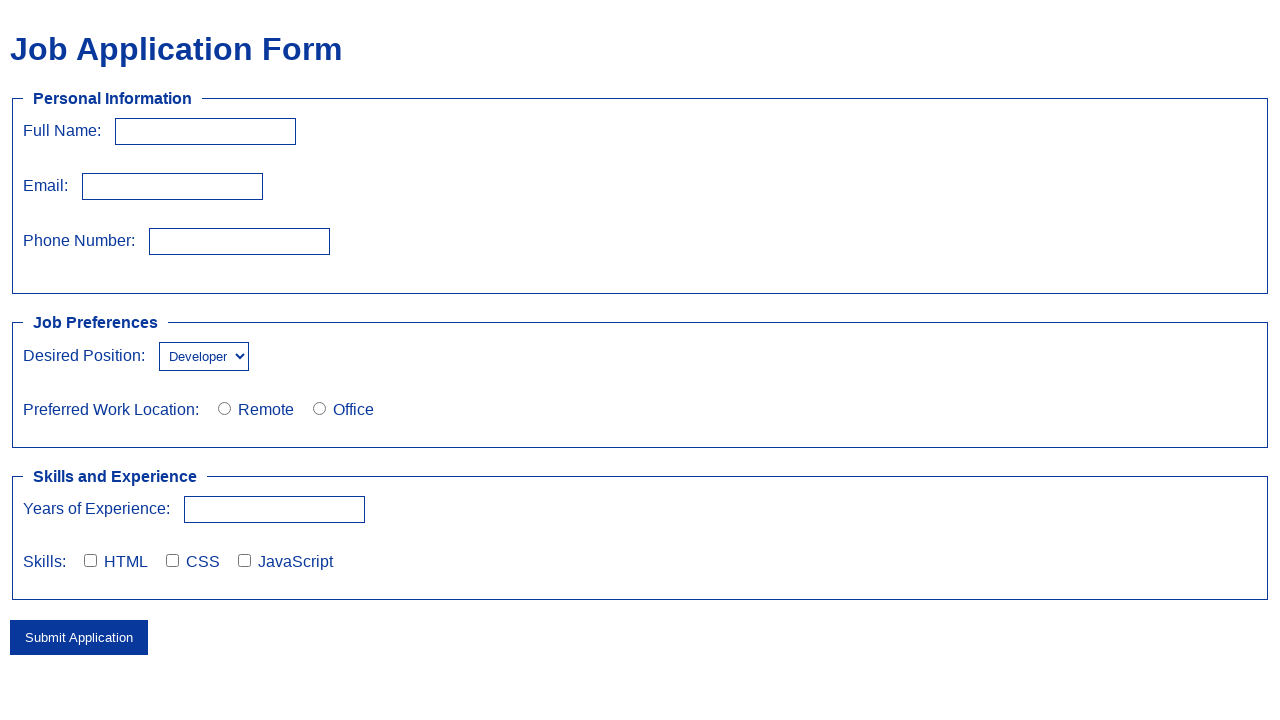

Filled full name field with 'Aline Pereira' on #fullName
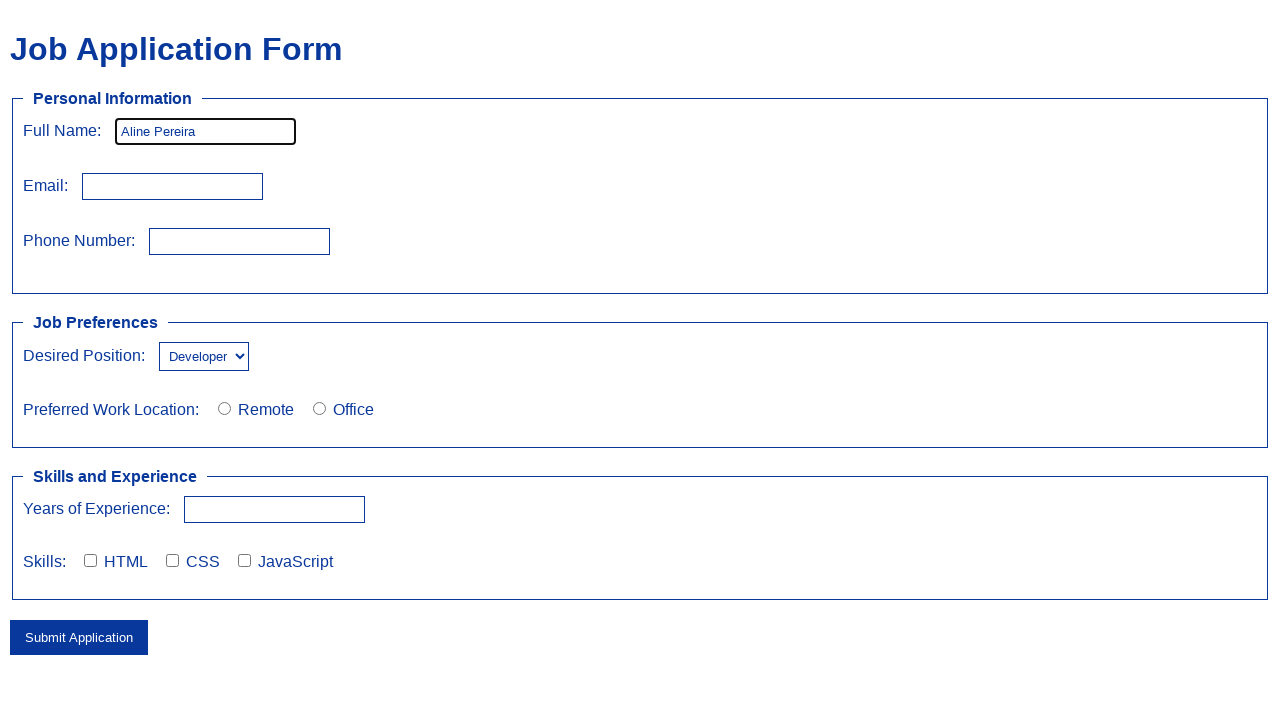

Filled email field with 'aline.pereira@aline.pt' on input[name='email']
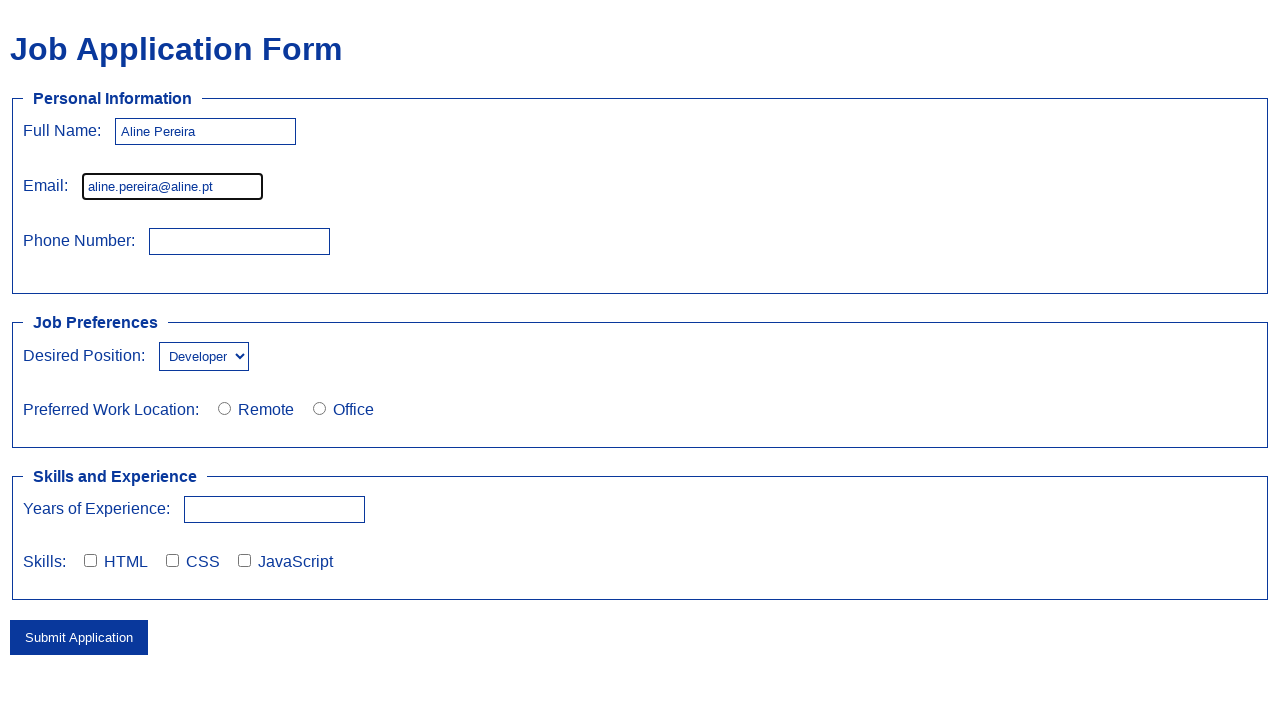

Filled phone number field with '999888777' on #phoneNumber
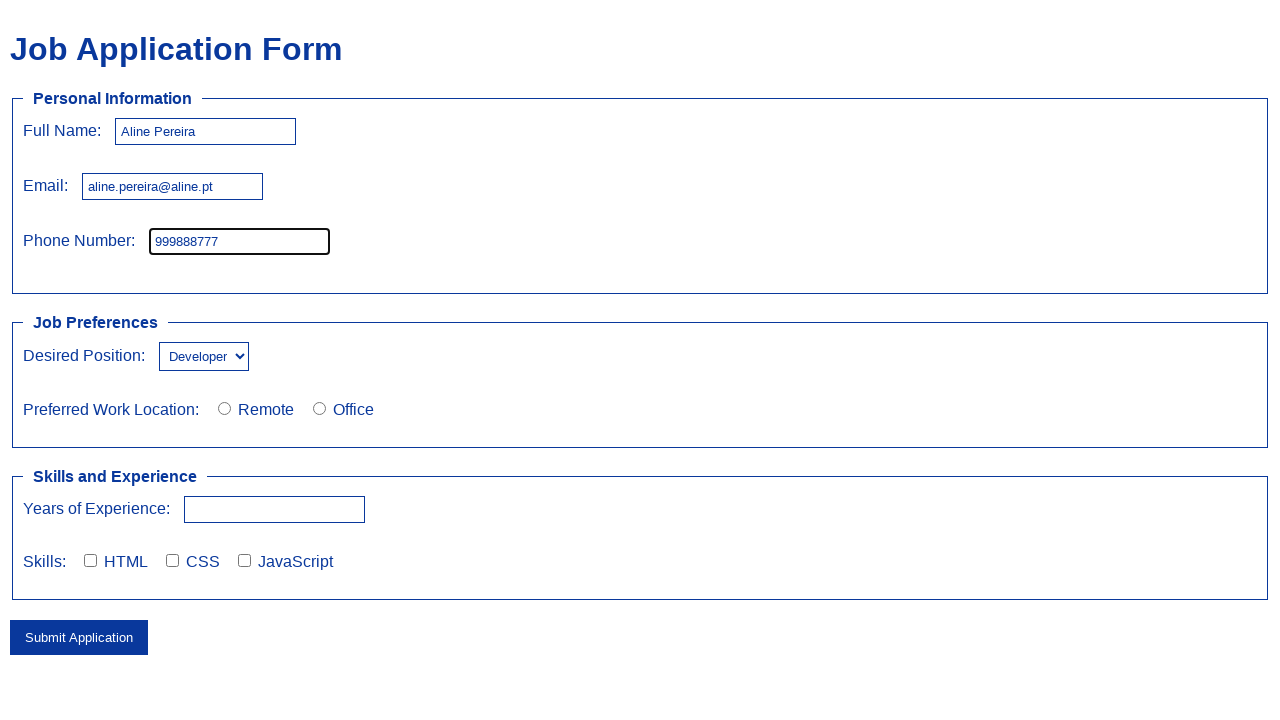

Selected 'QA' from desired position dropdown on #desiredPosition
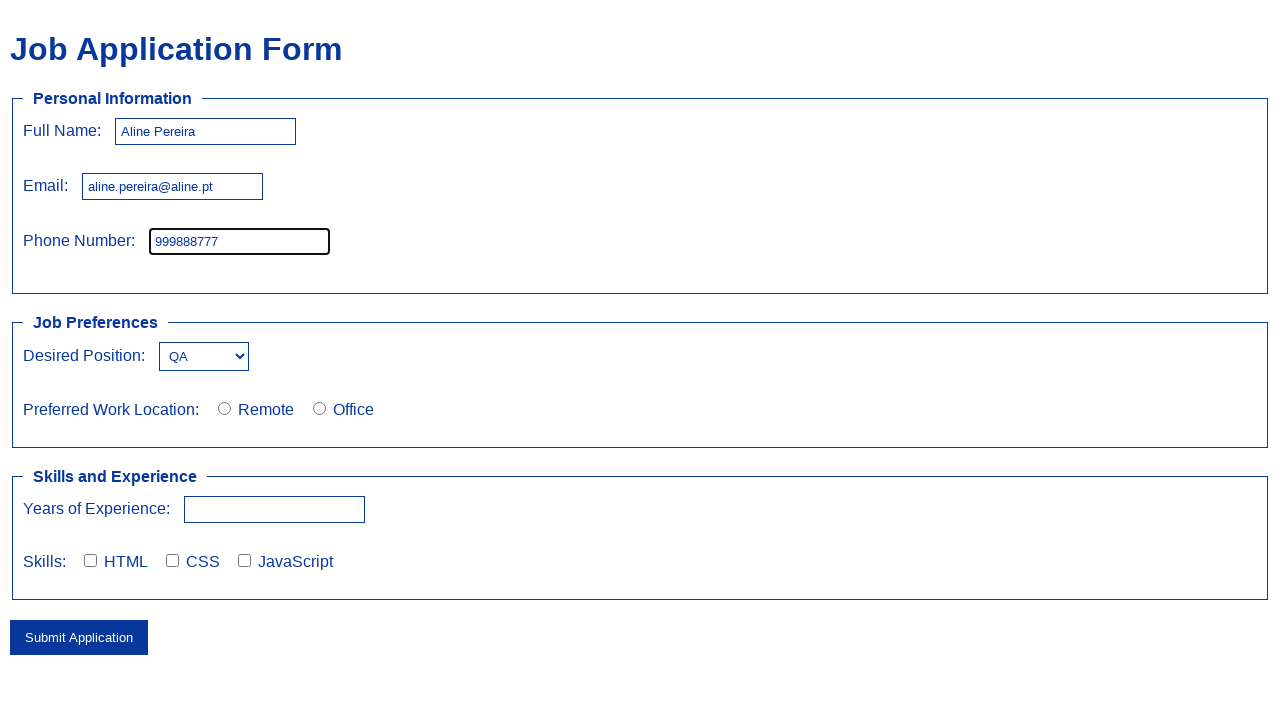

Clicked remote work preference option at (224, 408) on #location1
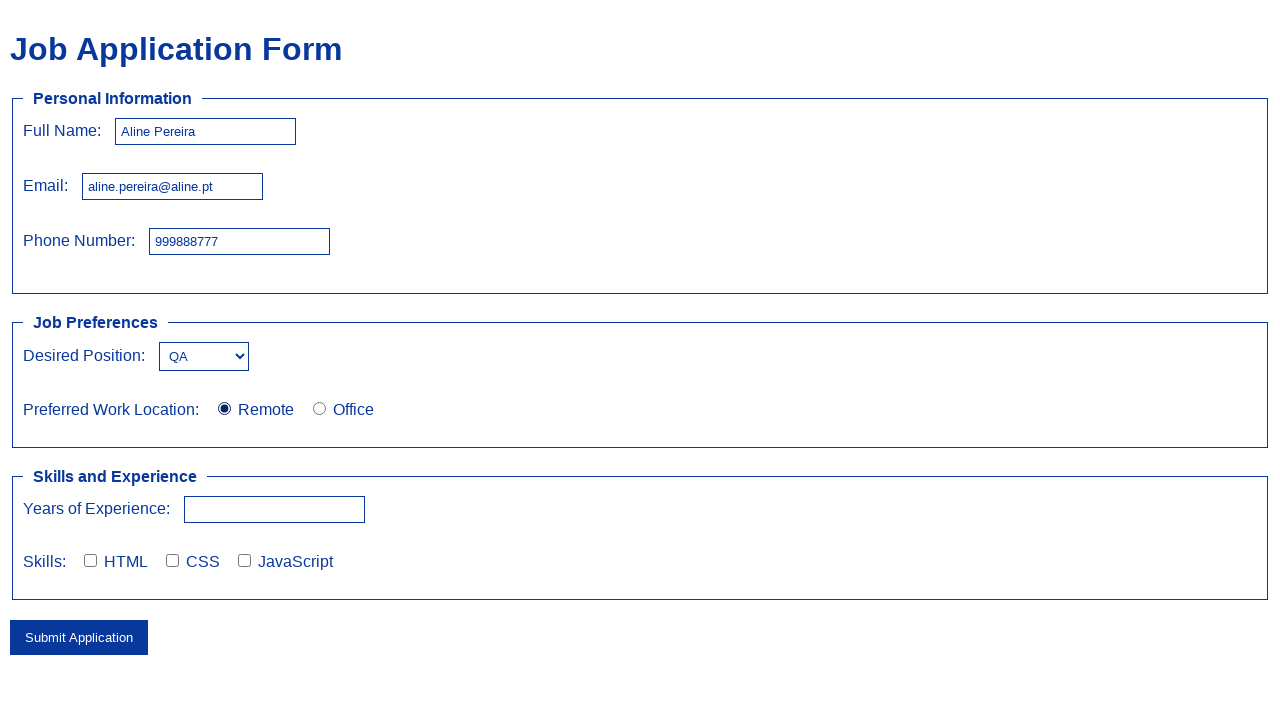

Filled experience years field with '3' on input[name='experienceYears']
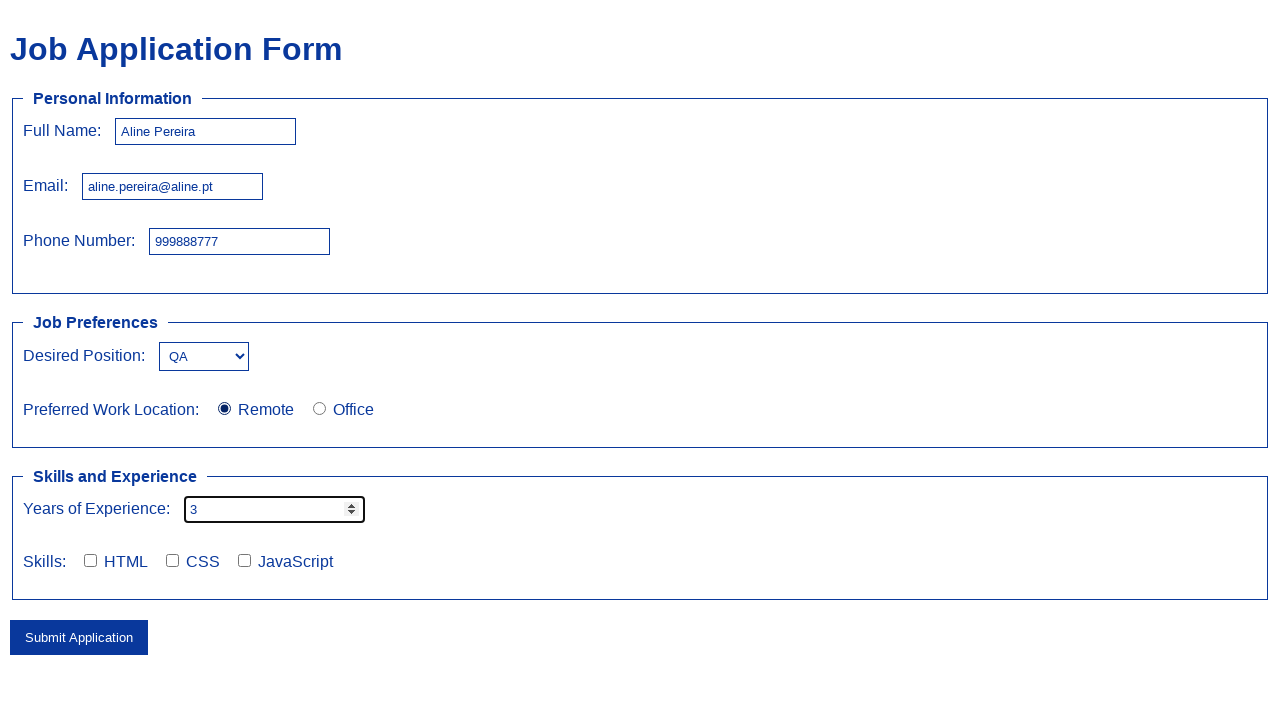

Selected HTML skill checkbox at (90, 560) on #skill1
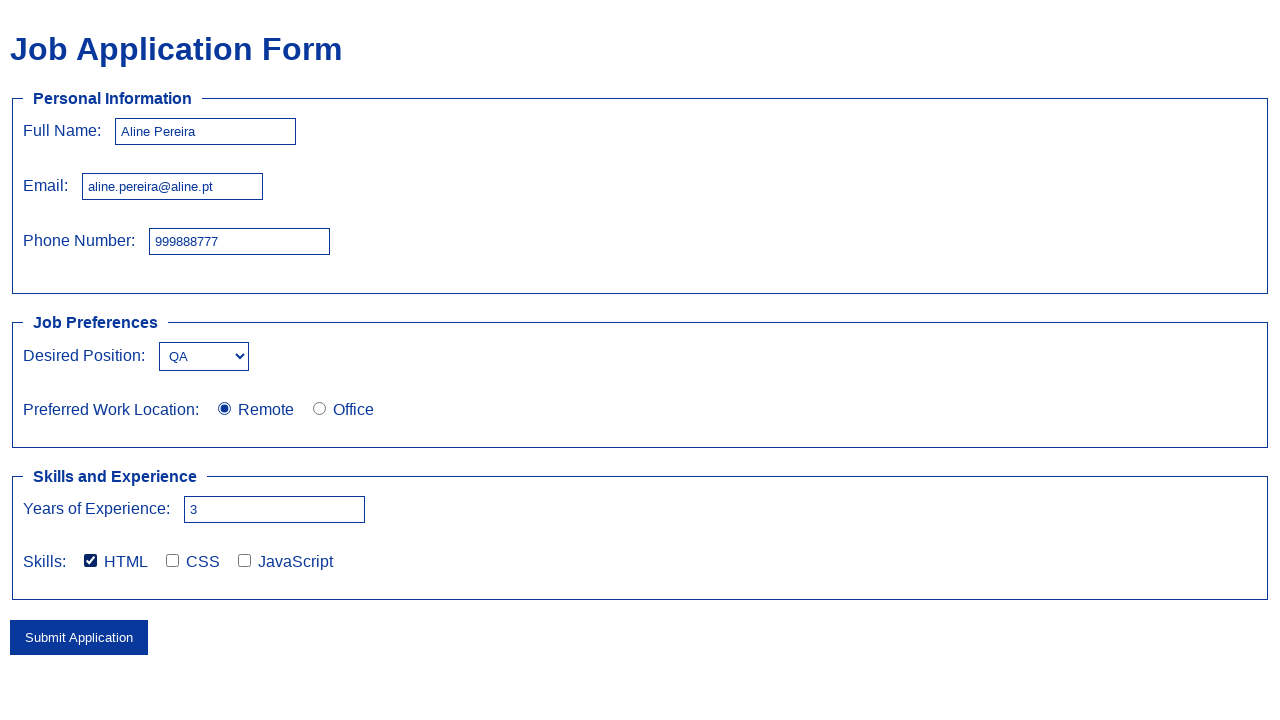

Selected JavaScript skill checkbox at (244, 560) on #skill3
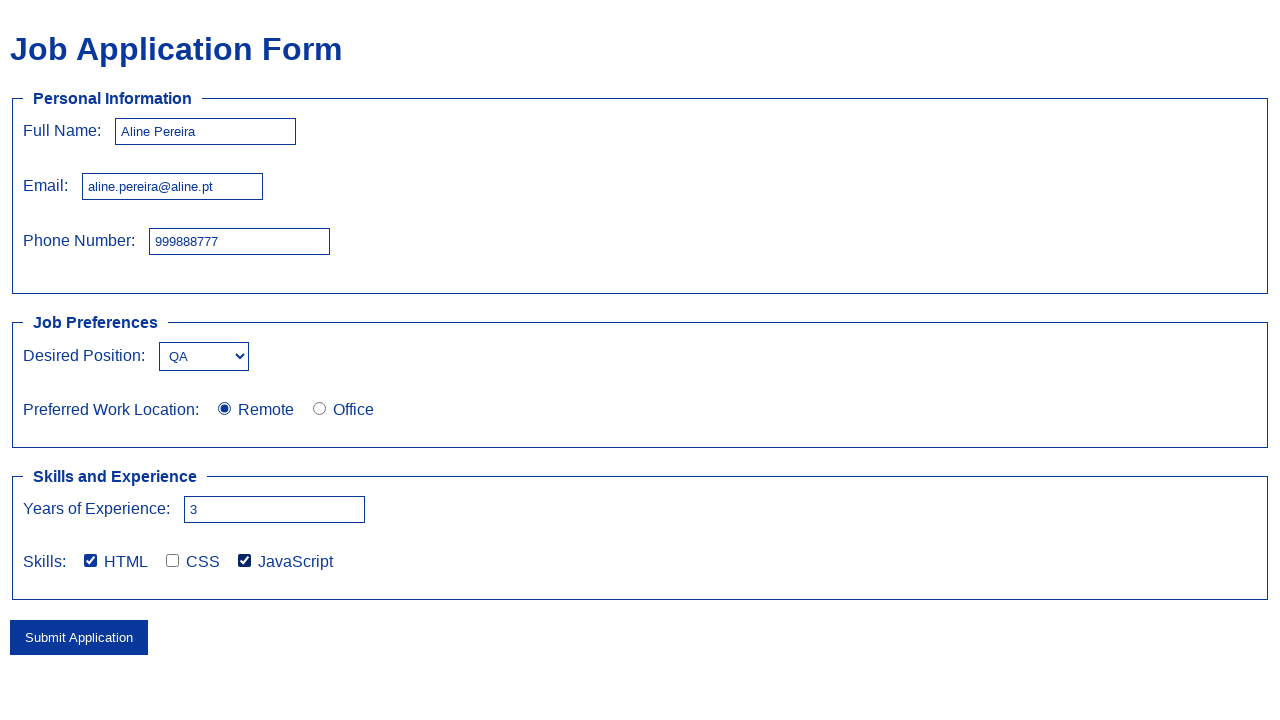

Clicked submit button to submit job application form at (79, 637) on button
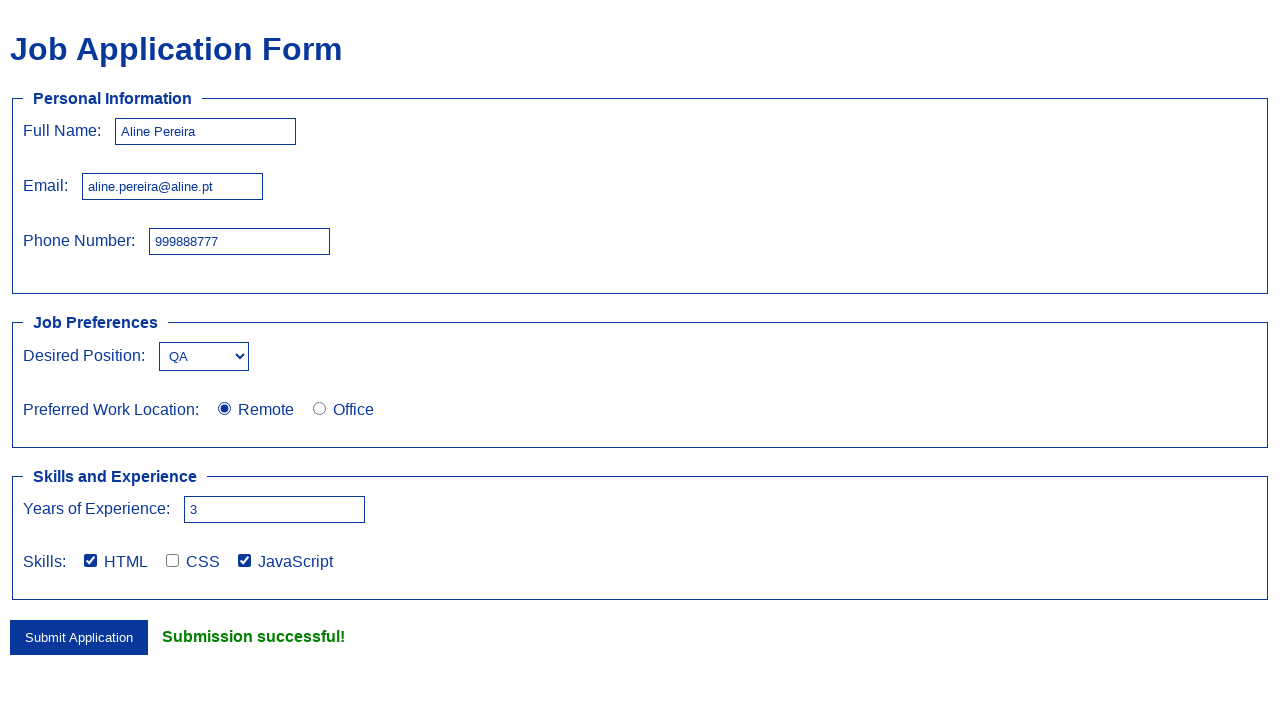

Success message element appeared
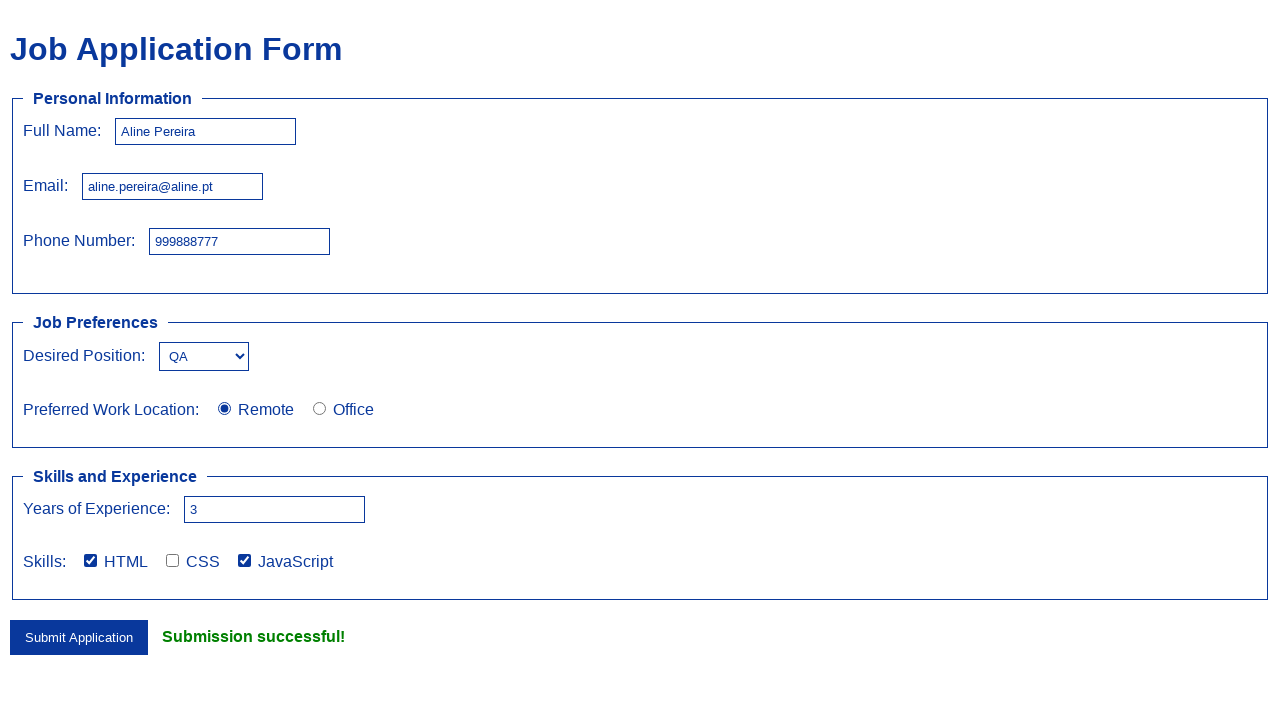

Retrieved success message text content
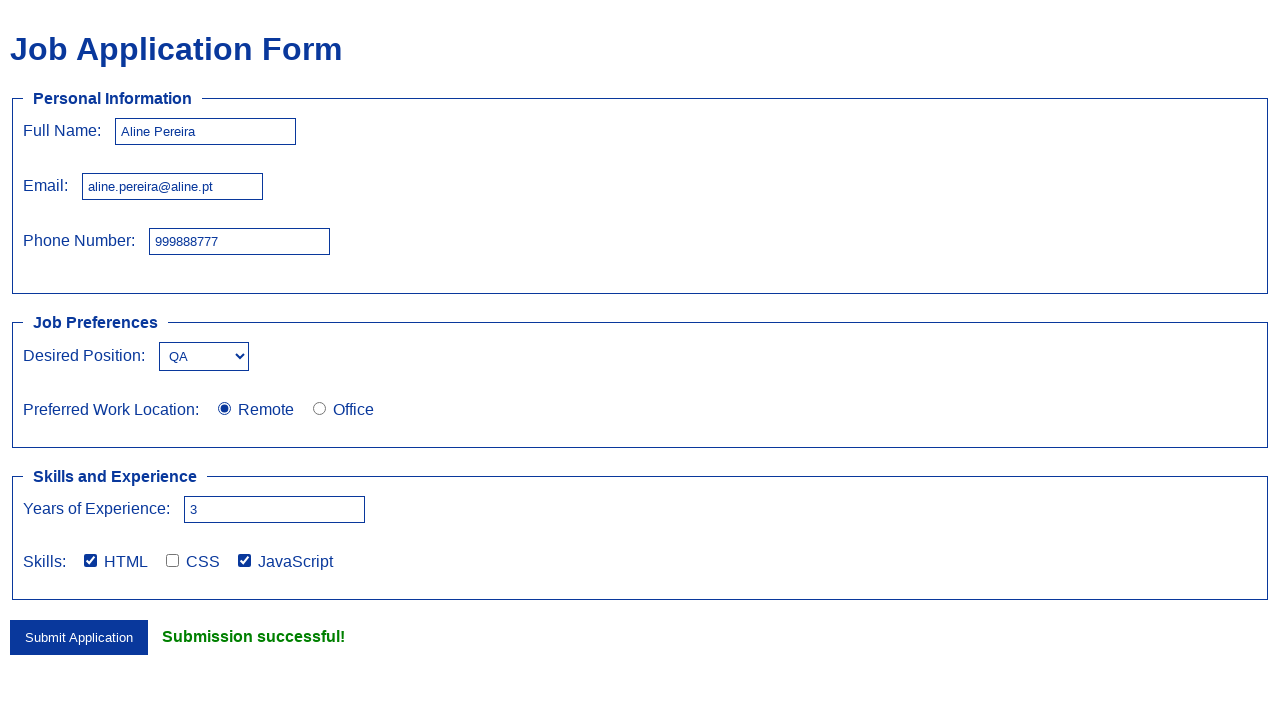

Verified success message equals 'Submission successful!'
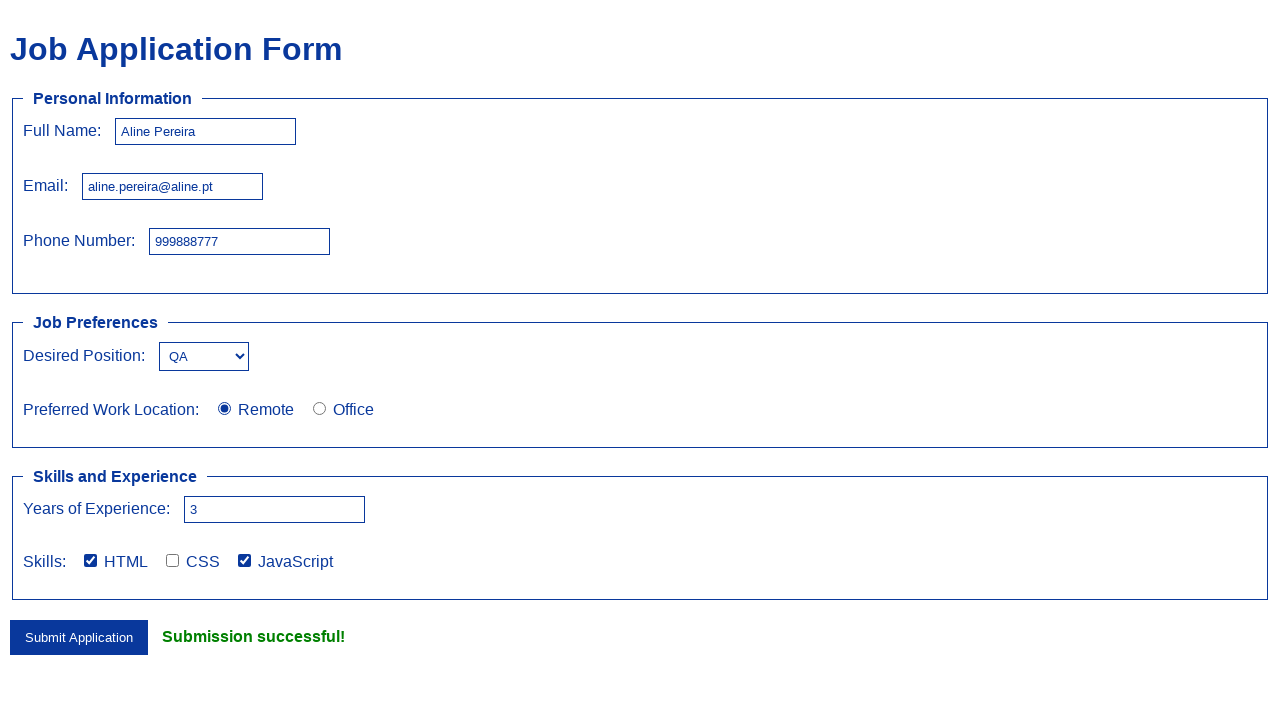

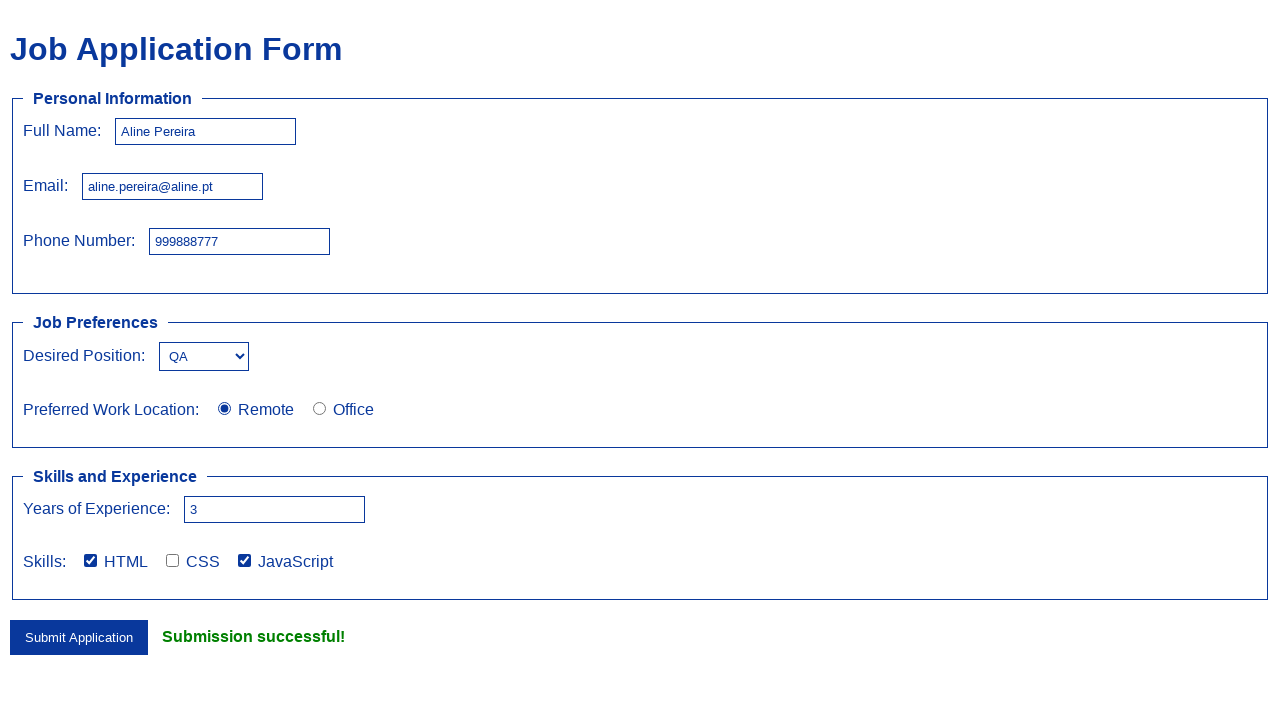